Tests browser window handling by clicking a button that opens a new tab/window, then iterates through all window handles to switch between them.

Starting URL: https://demoqa.com/browser-windows

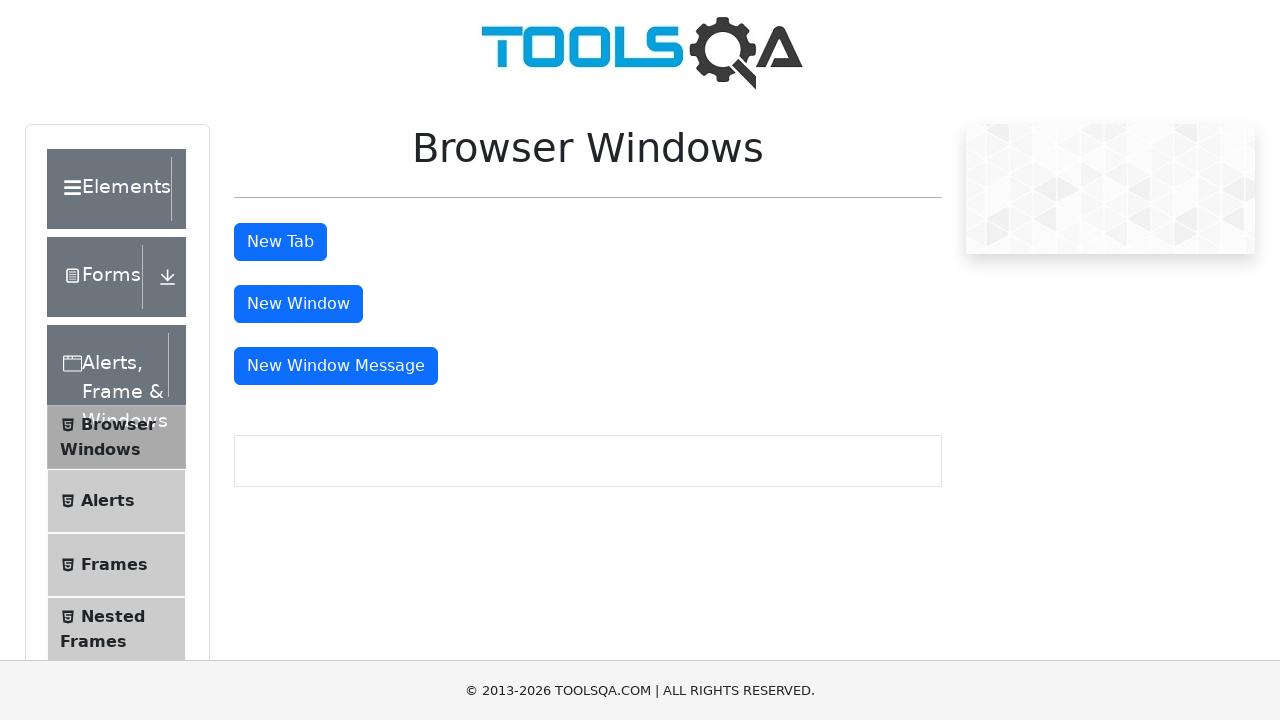

Clicked 'New Tab' button to open a new browser tab at (280, 242) on button#tabButton
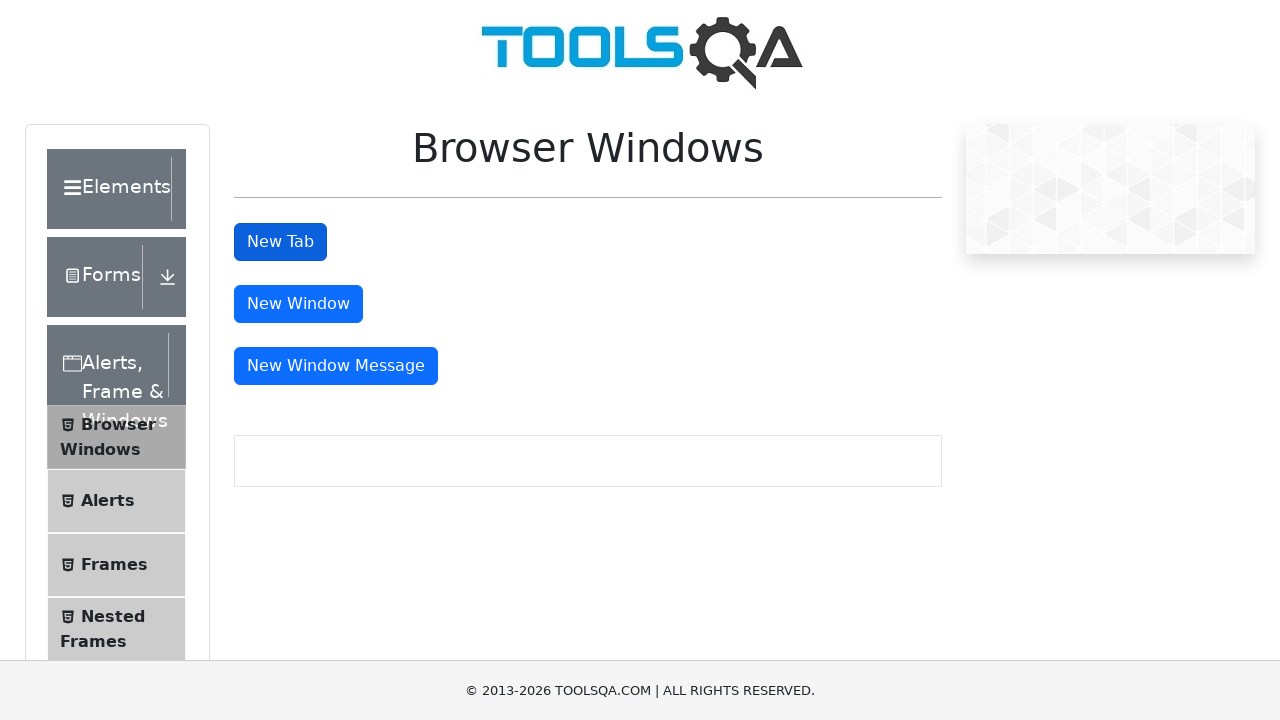

Waited for new page/tab to open and clicked 'New Tab' button again at (280, 242) on button#tabButton
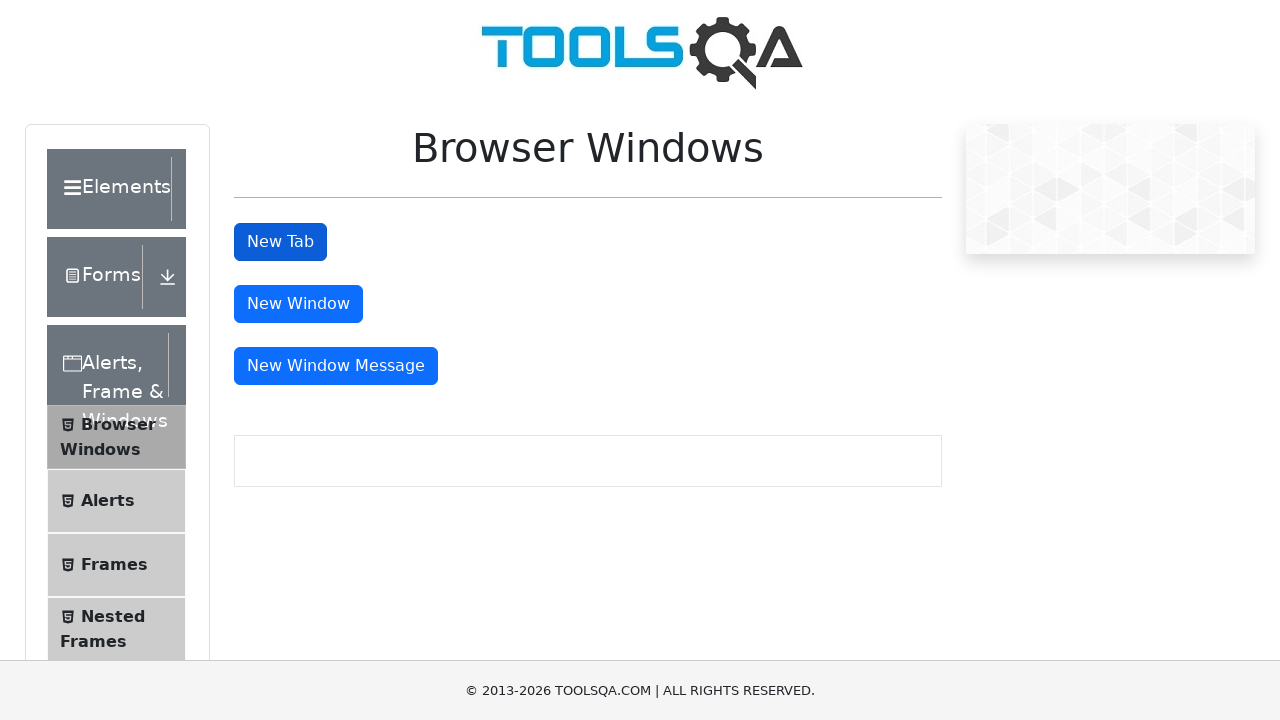

New page loaded and ready
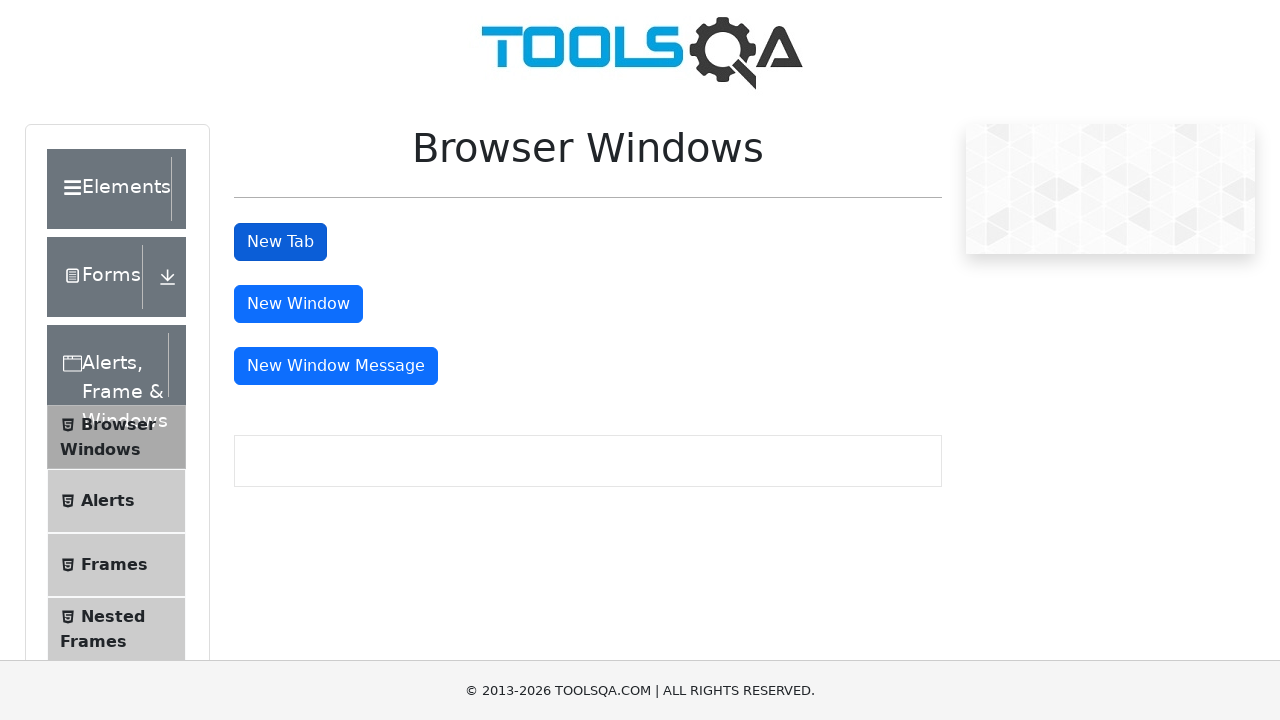

Retrieved all pages from browser context
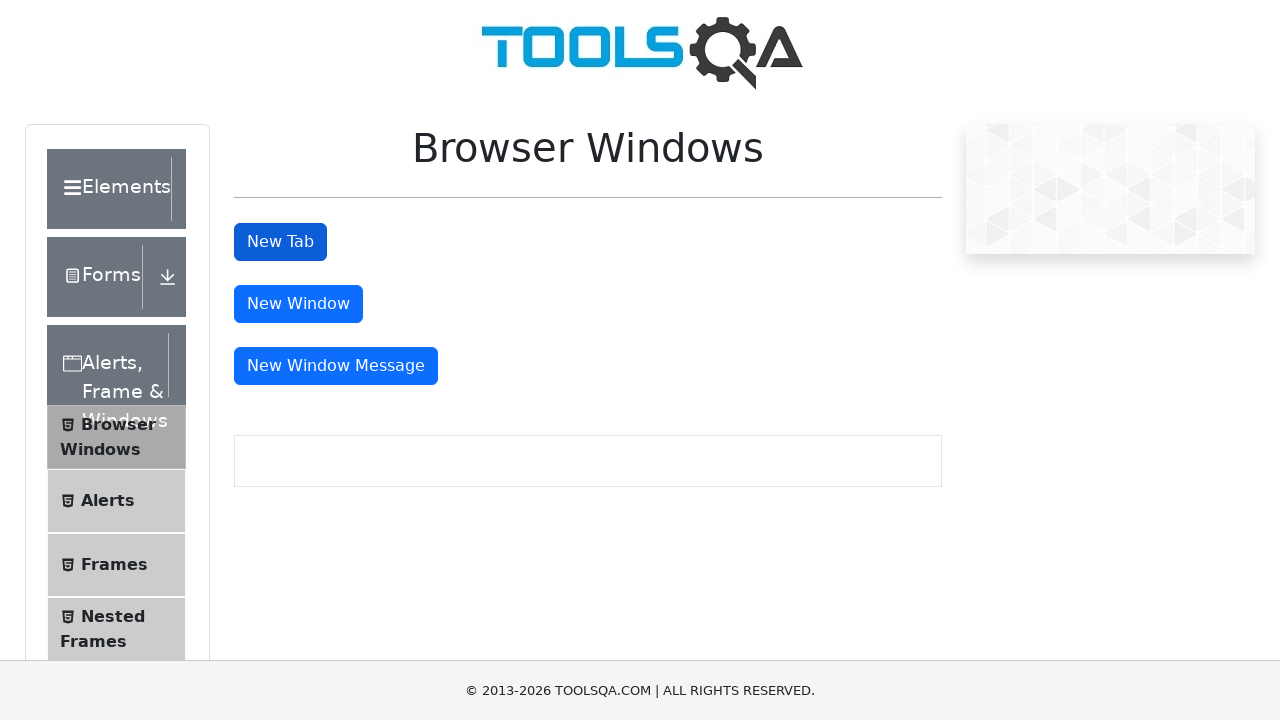

Brought page to front
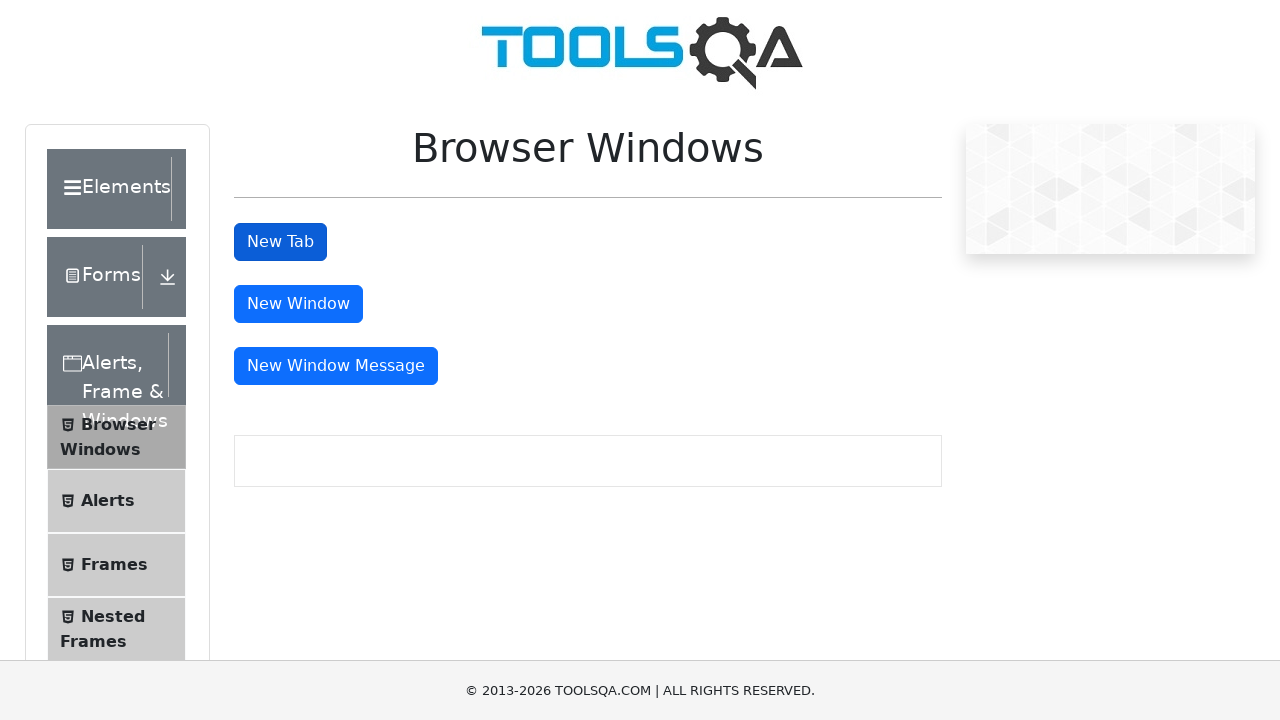

Waited 1000ms
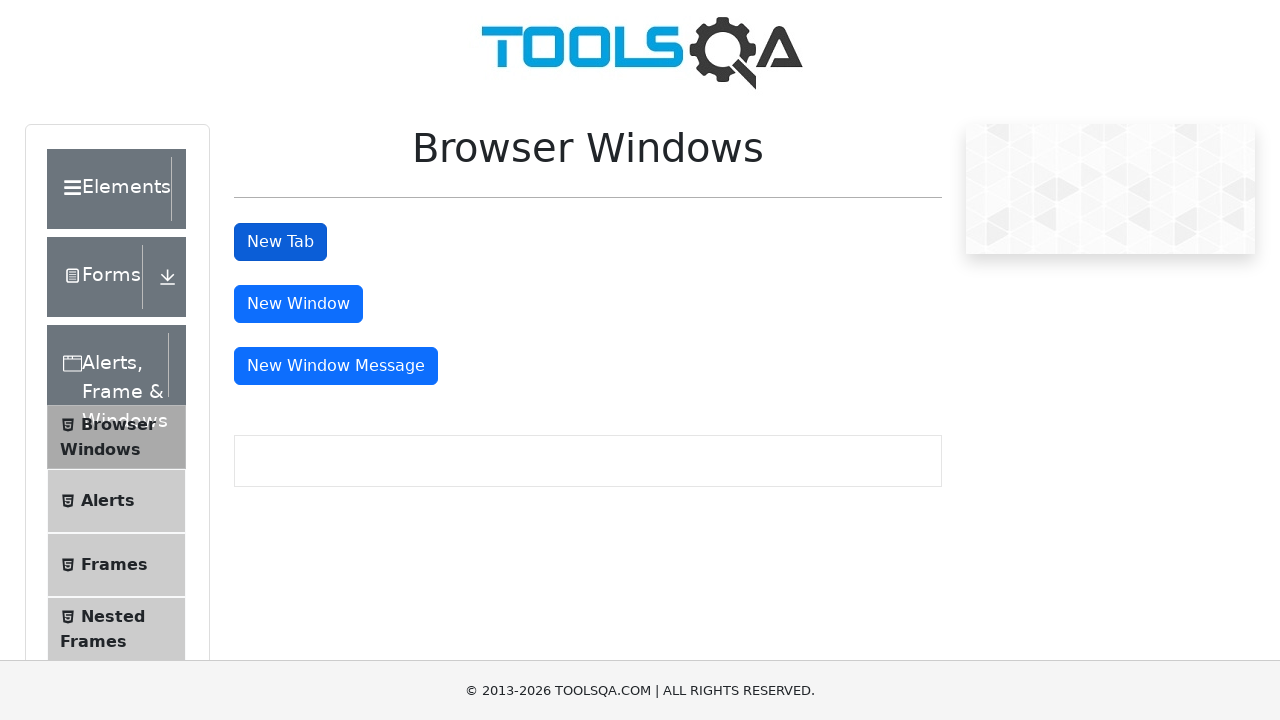

Retrieved and printed current window URL: https://demoqa.com/browser-windows
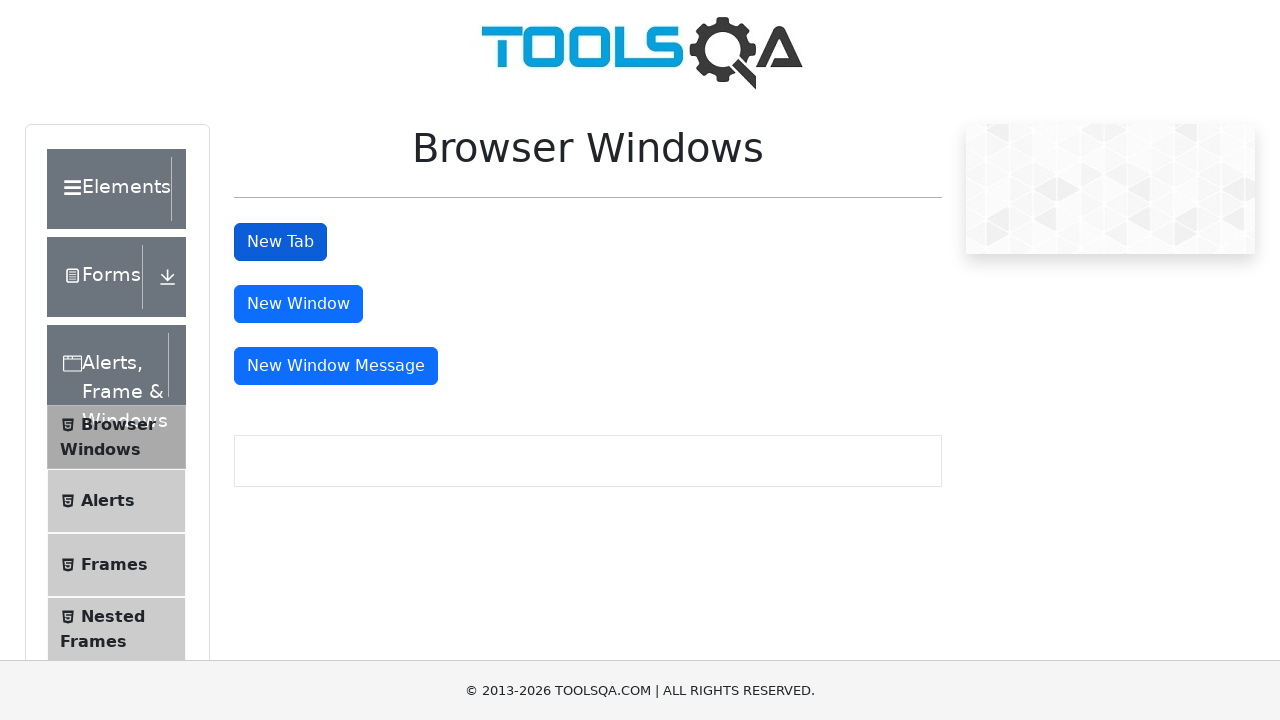

Brought page to front
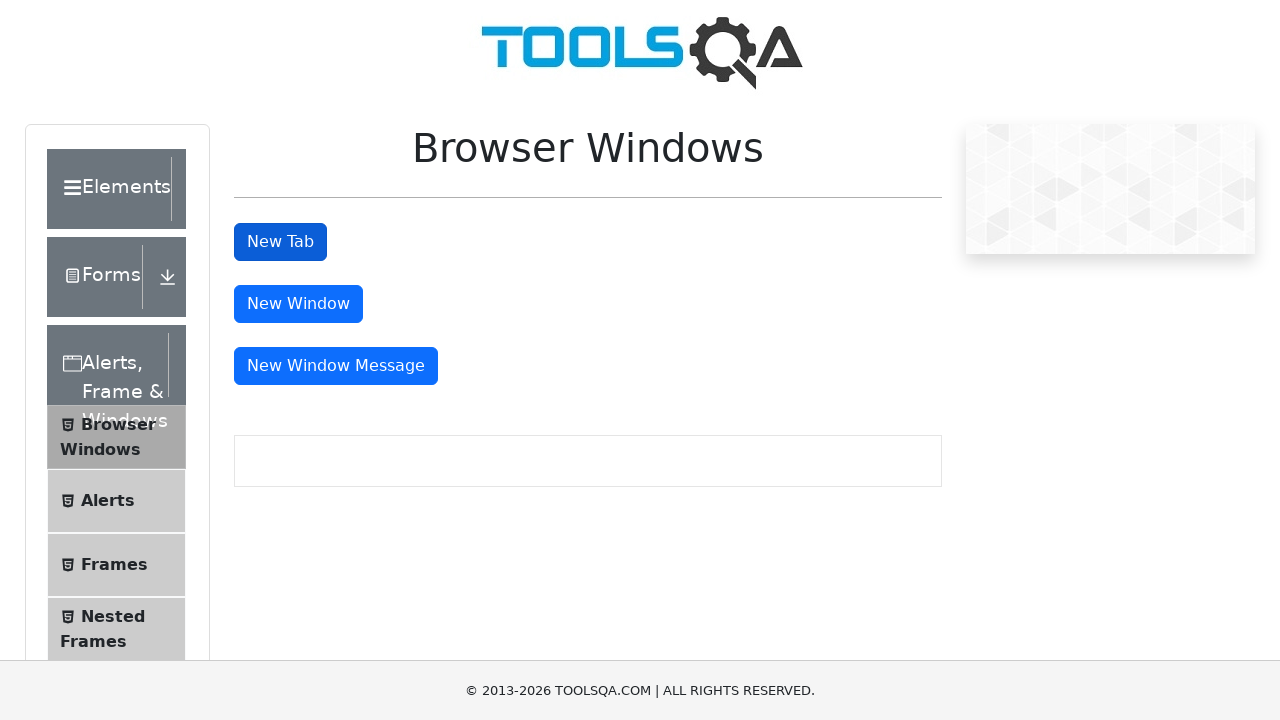

Waited 1000ms
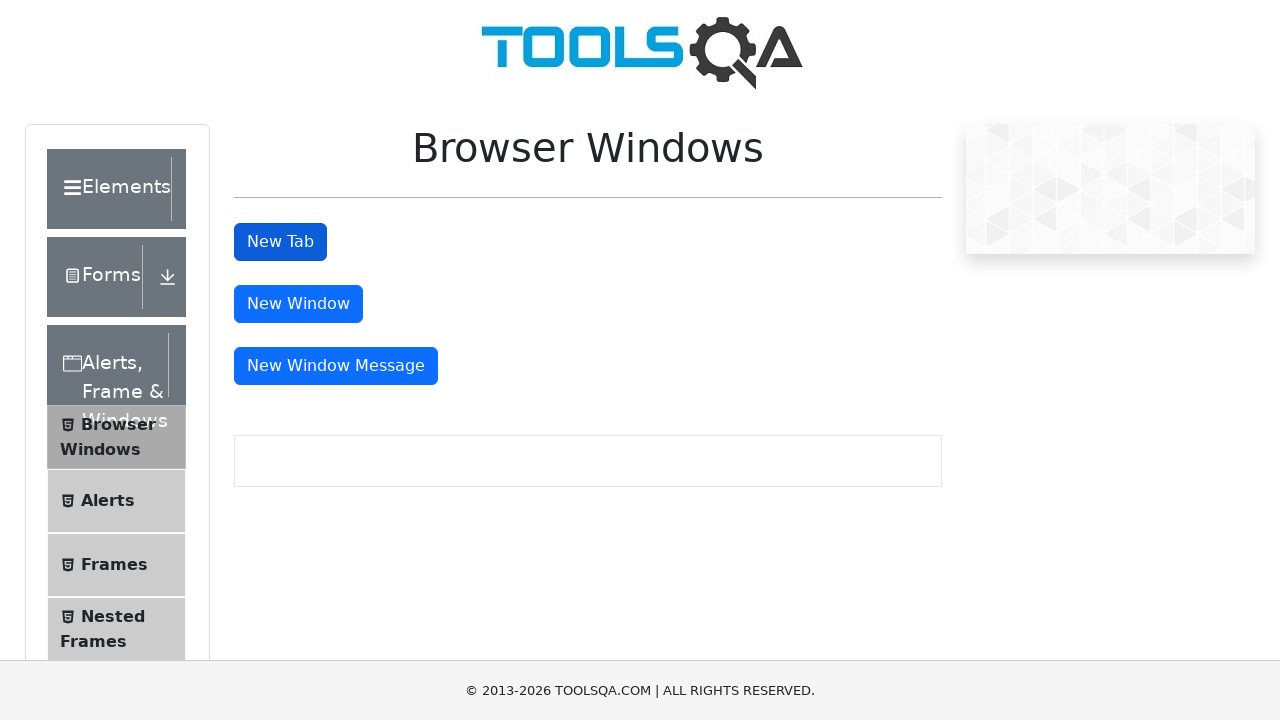

Retrieved and printed current window URL: https://demoqa.com/sample
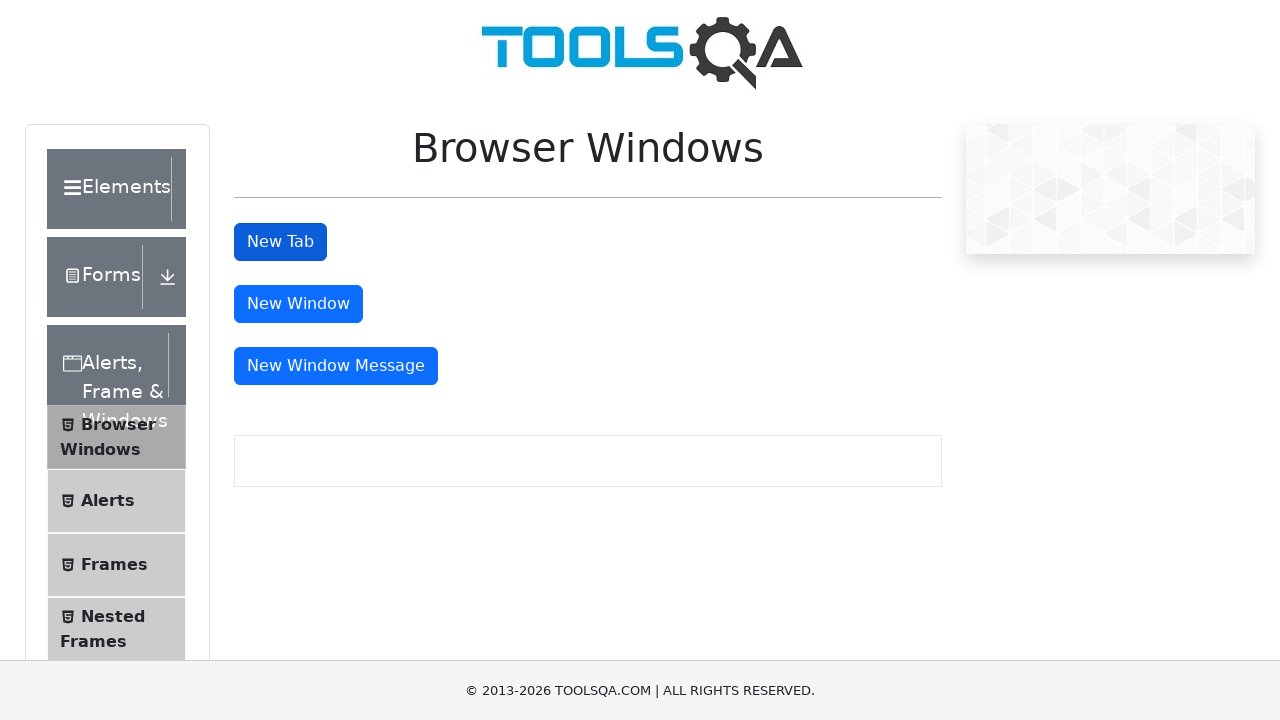

Brought page to front
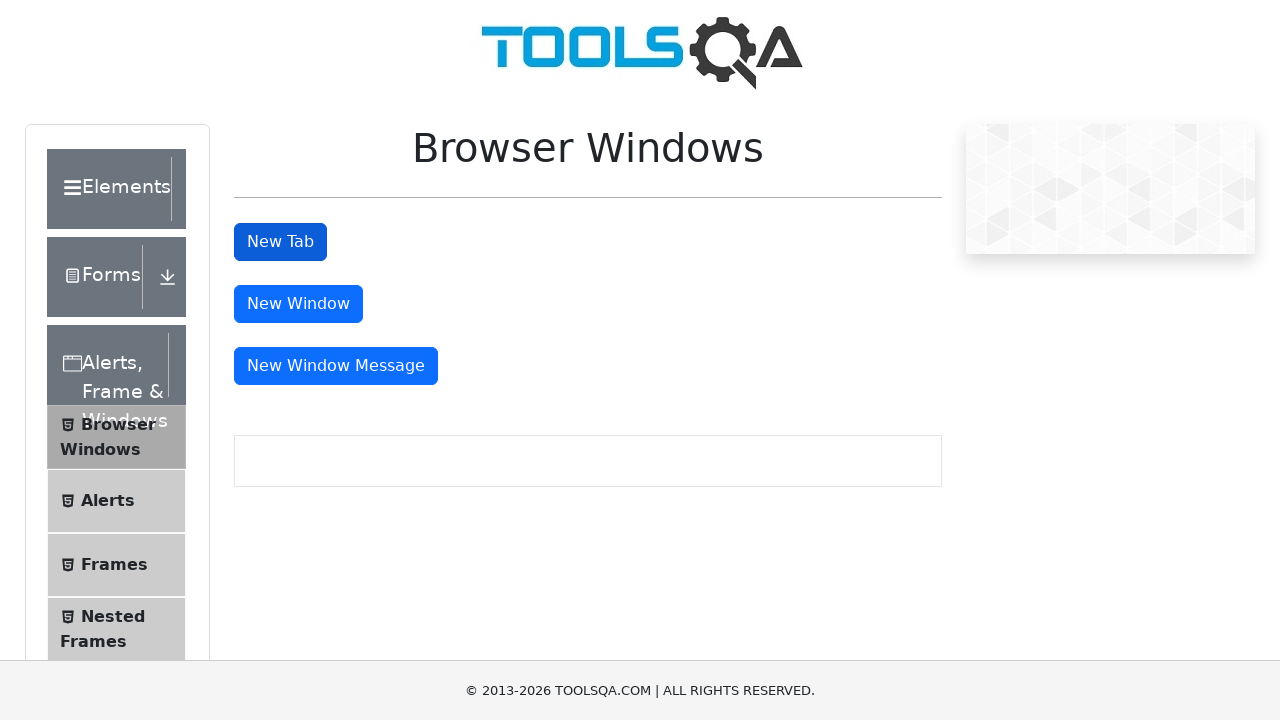

Waited 1000ms
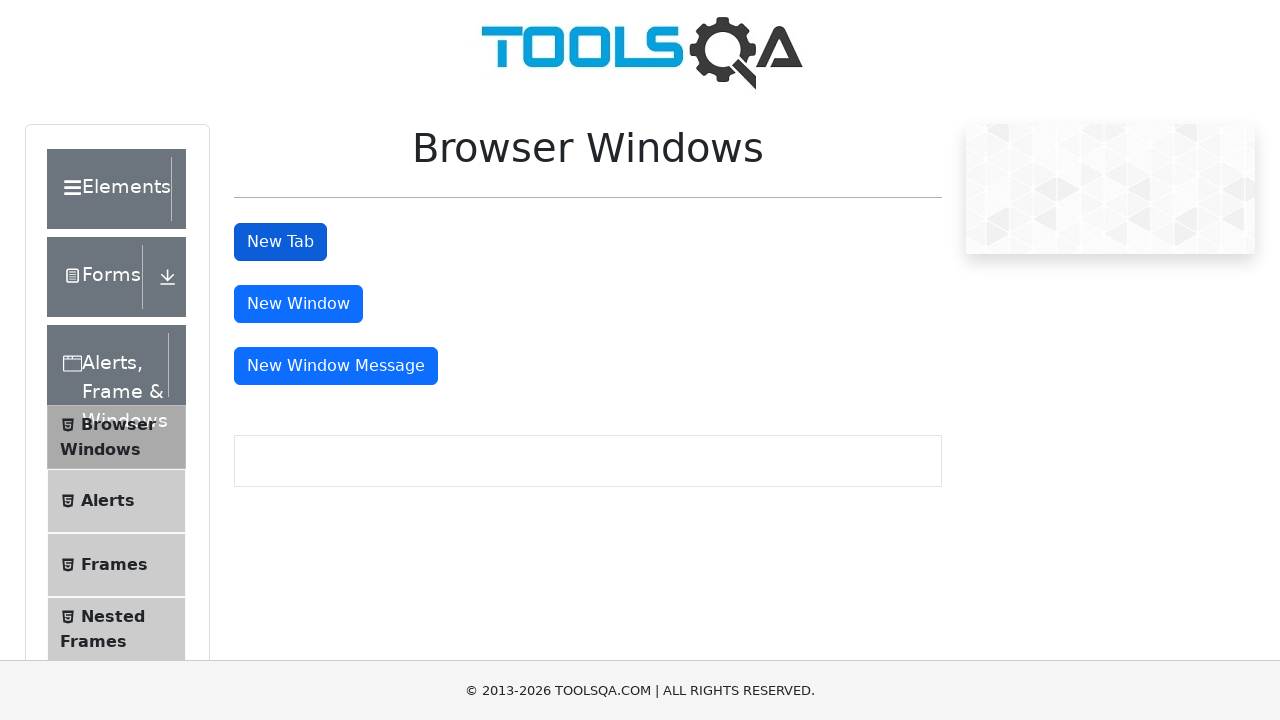

Retrieved and printed current window URL: https://demoqa.com/sample
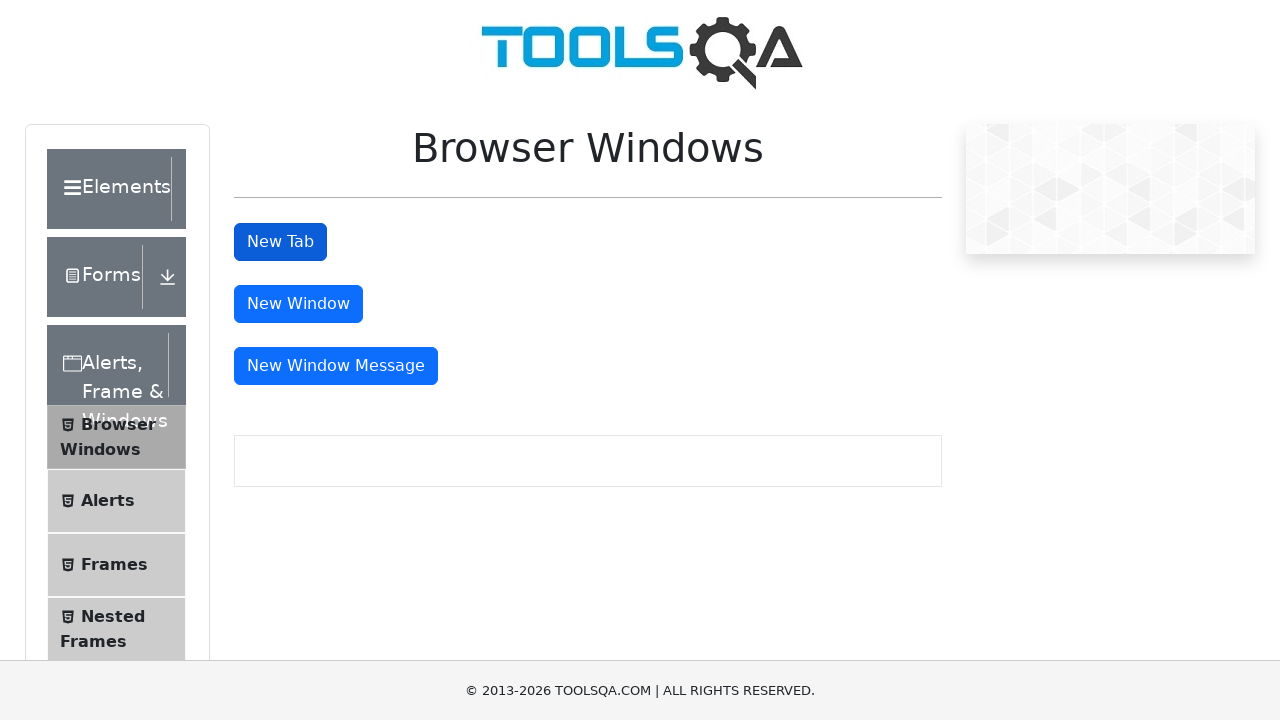

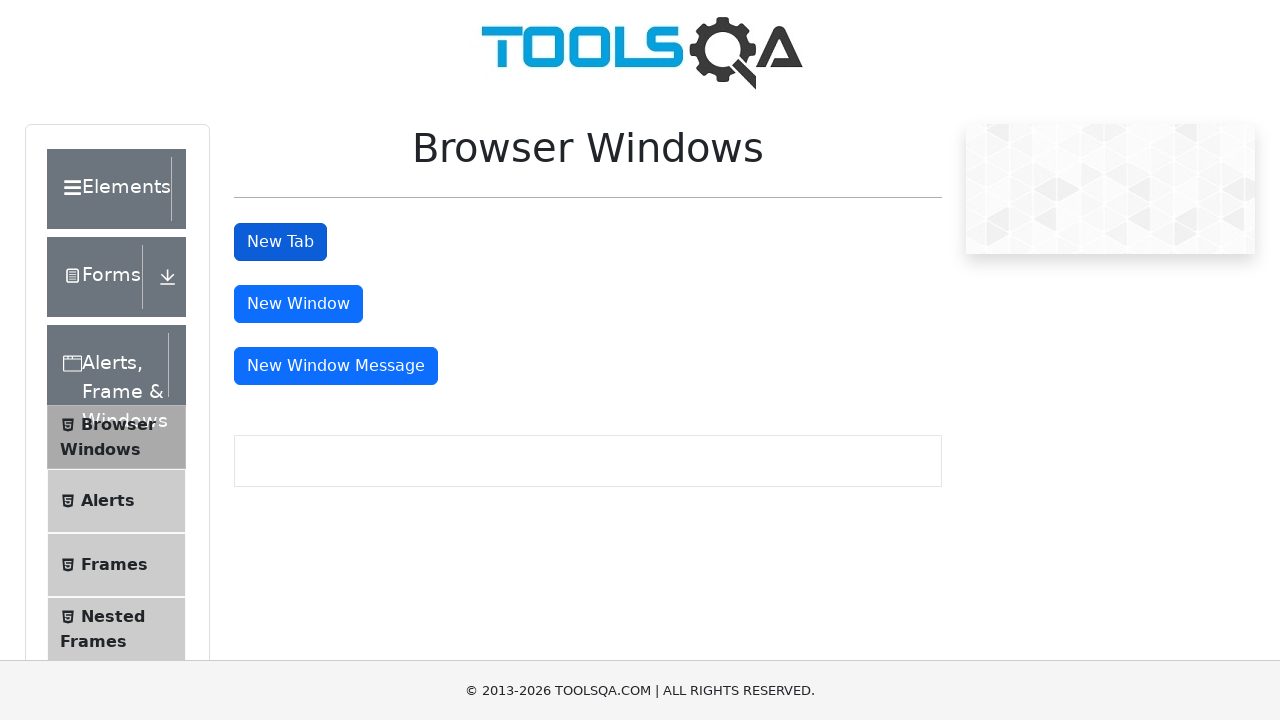